Tests checkbox functionality by checking and unchecking various checkbox options

Starting URL: https://techglobal-training.com/frontend

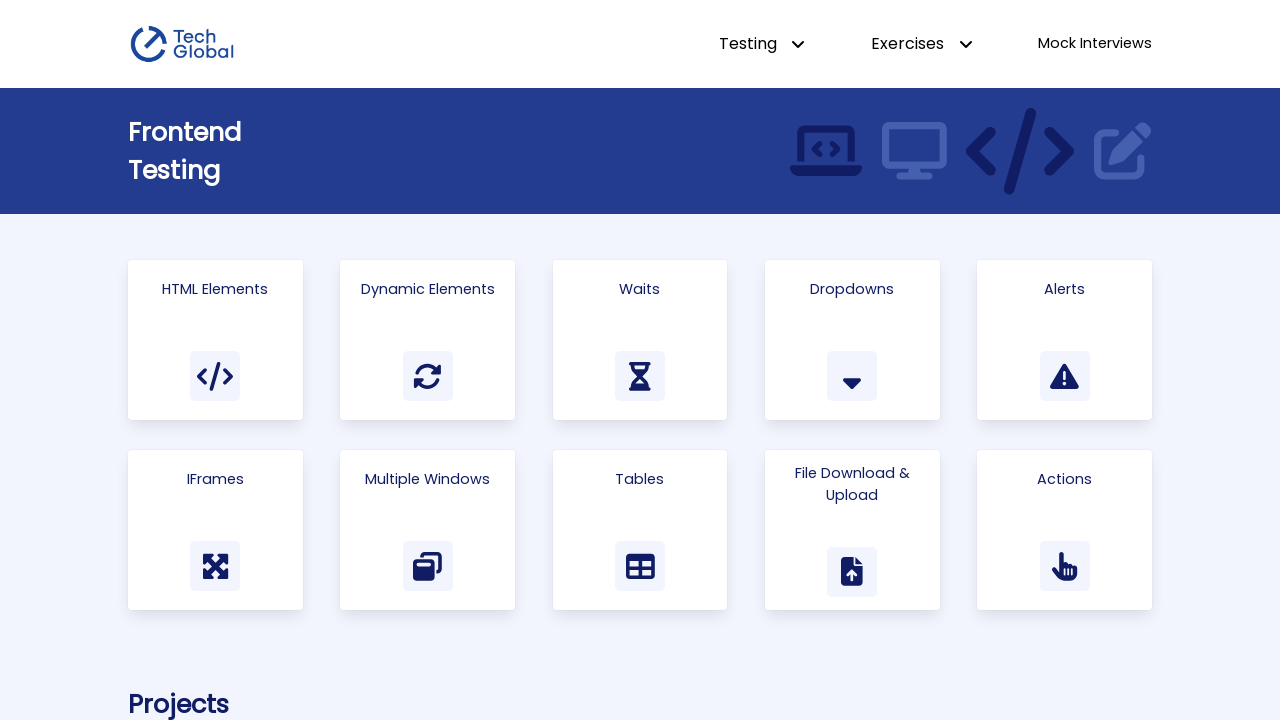

Clicked on Html Elements link at (215, 340) on a:has-text('Html Elements')
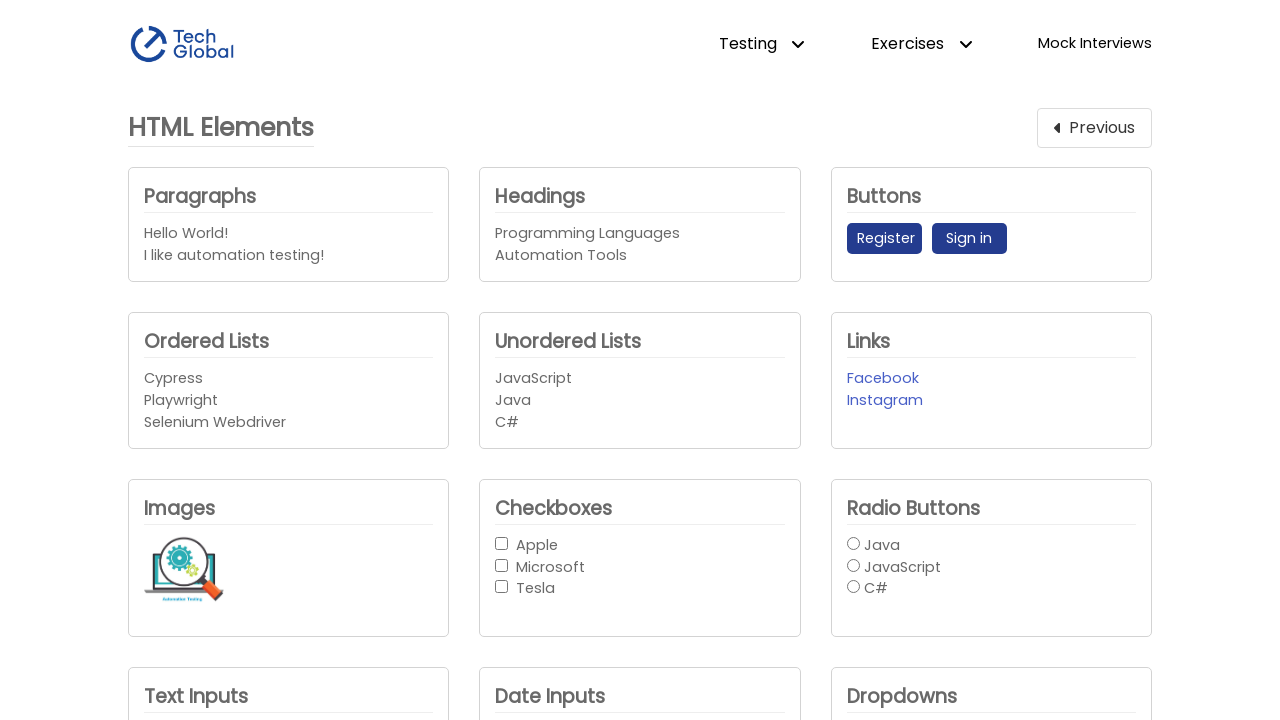

Checked Apple checkbox at (502, 543) on internal:role=checkbox[name="Apple"i]
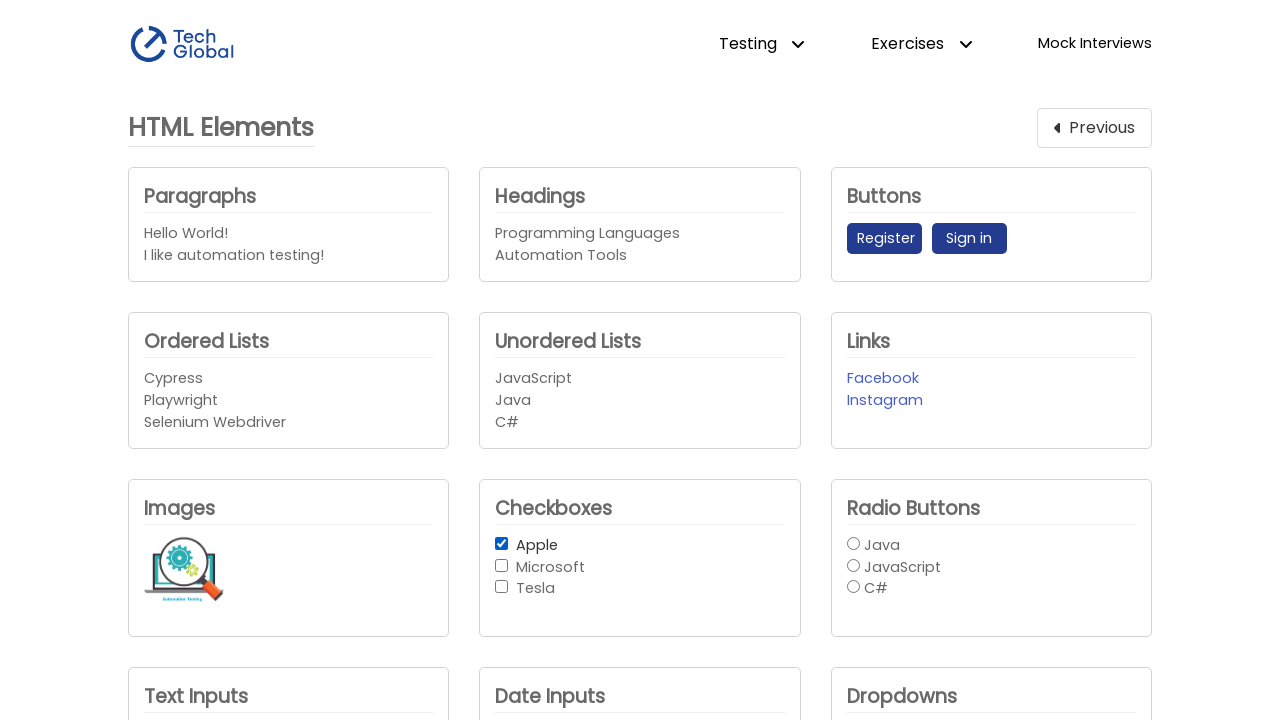

Unchecked Apple checkbox at (502, 543) on internal:role=checkbox[name="Apple"i]
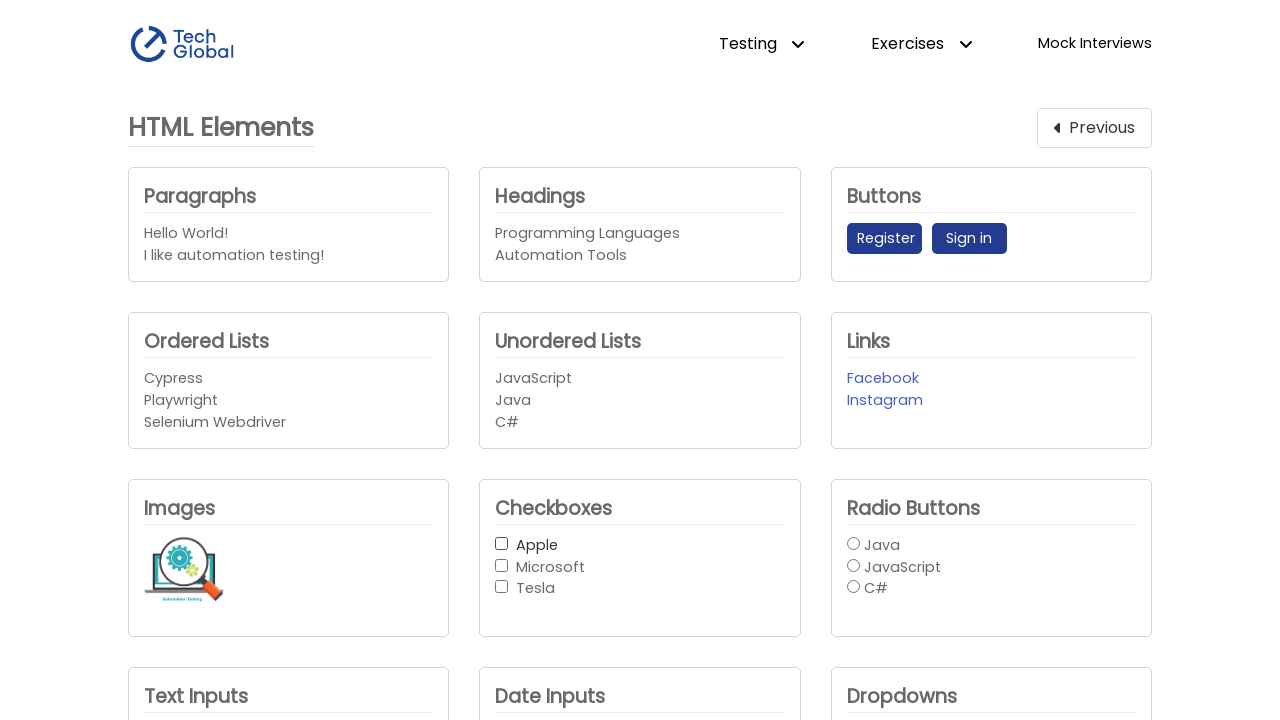

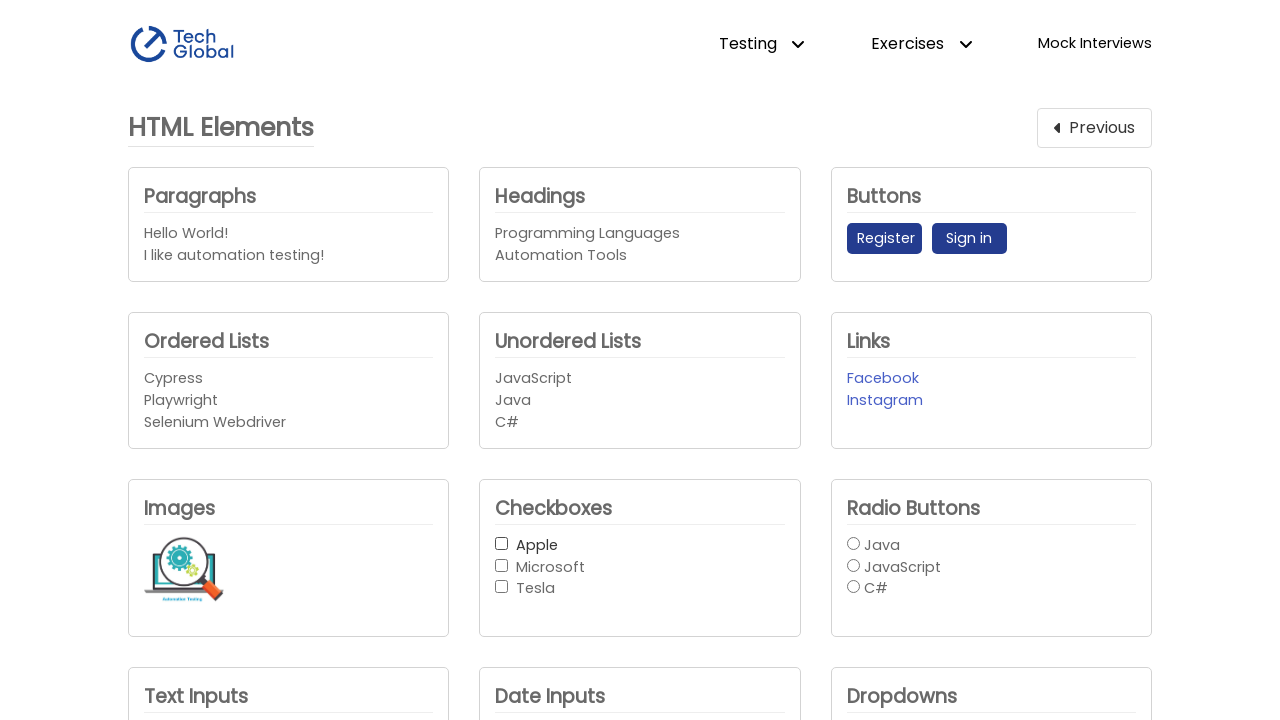